Tests a practice form by filling out all fields including name, email, gender, phone, date of birth, subjects, hobbies, and address, then submitting the form.

Starting URL: https://demoqa.com/automation-practice-form

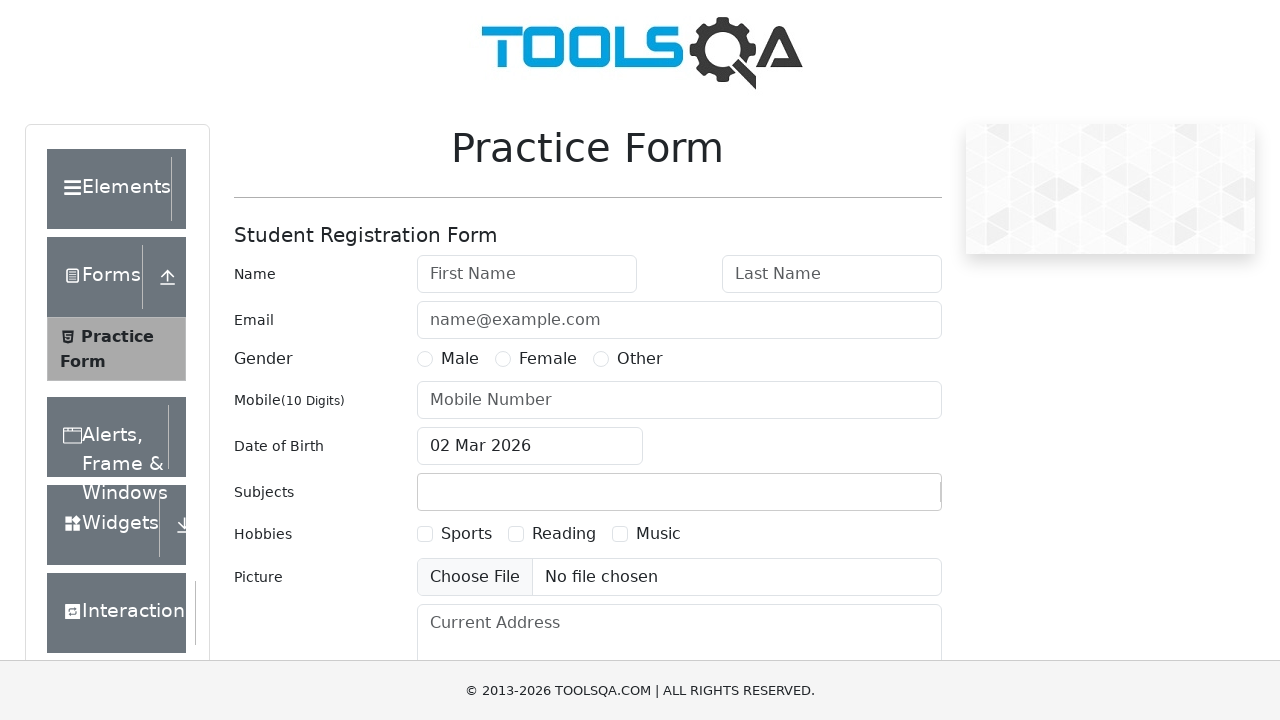

Filled first name field with 'Julia' on #firstName
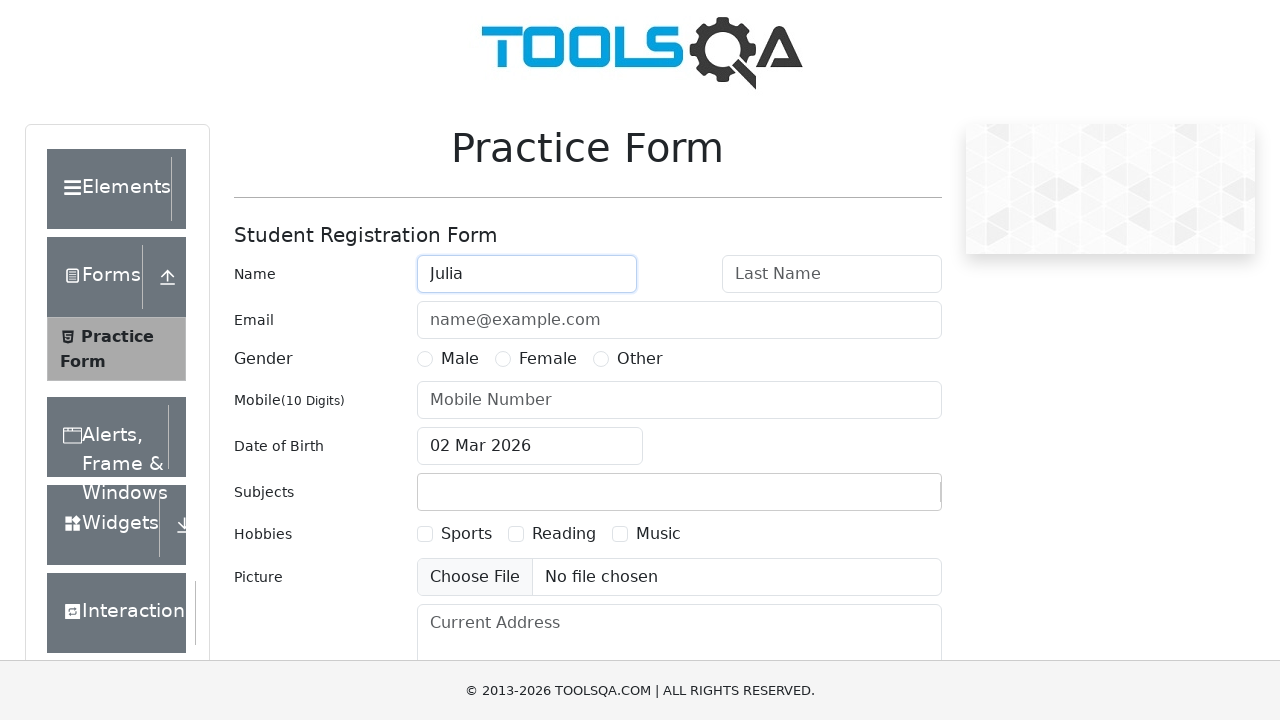

Filled last name field with 'Ivanova' on #lastName
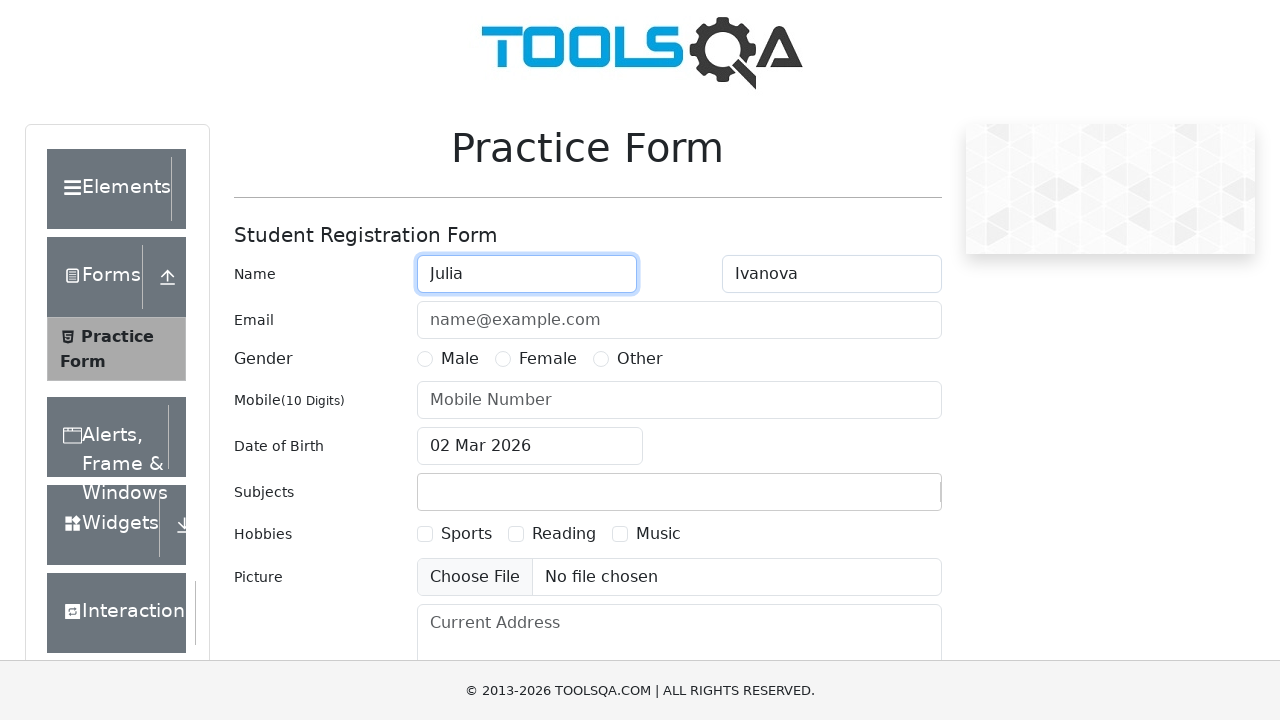

Filled email field with 'juju@mail.com' on #userEmail
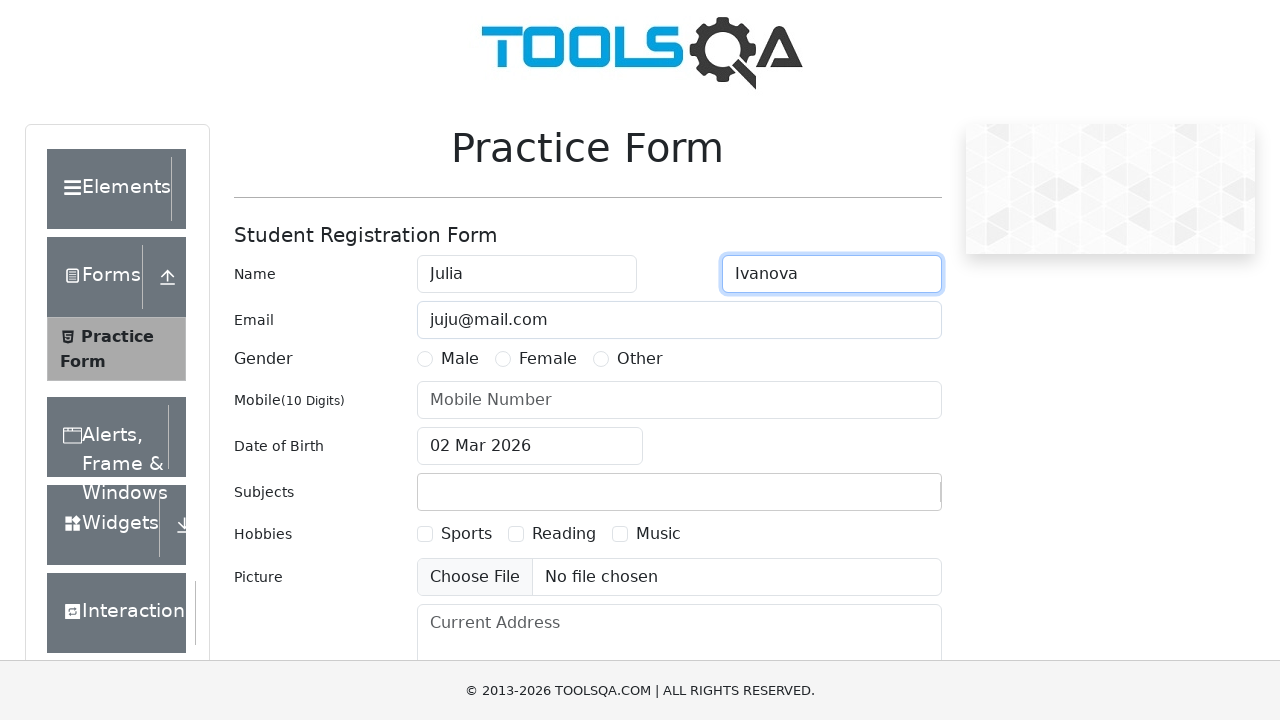

Selected 'Female' gender option at (548, 359) on xpath=//*[contains(text(),'Female')]
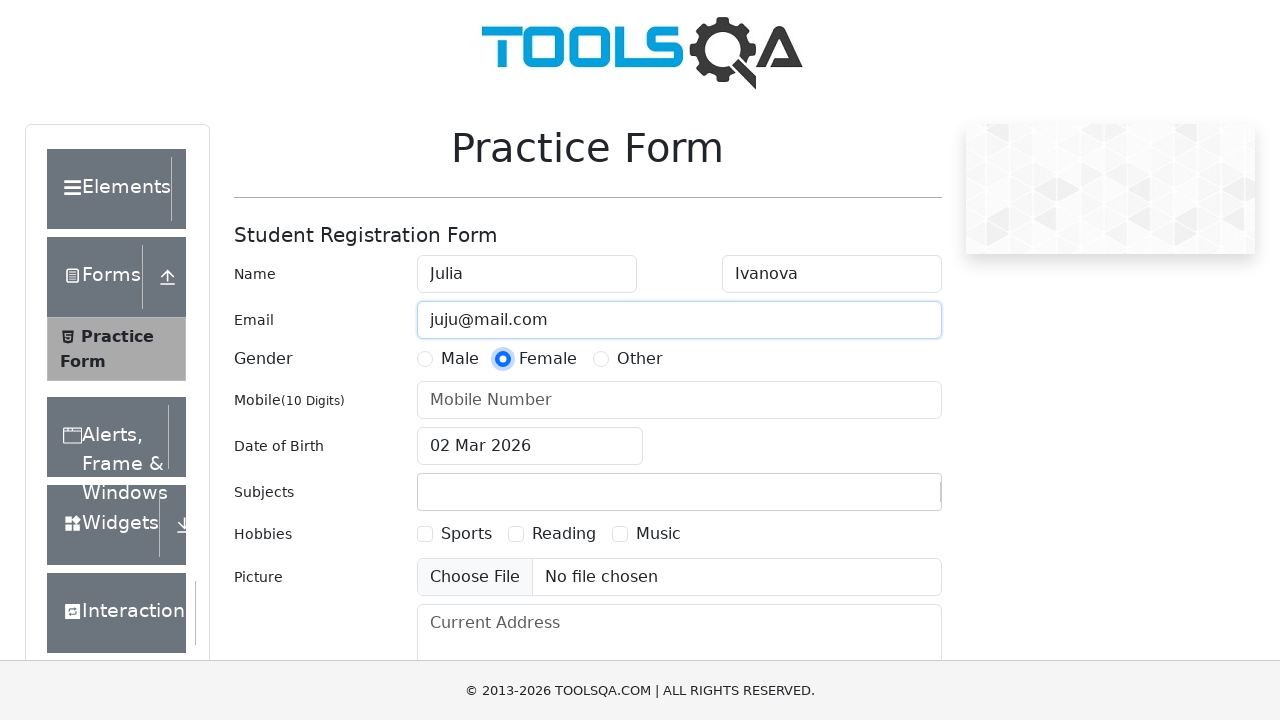

Filled phone number field with '78479857847' on #userNumber
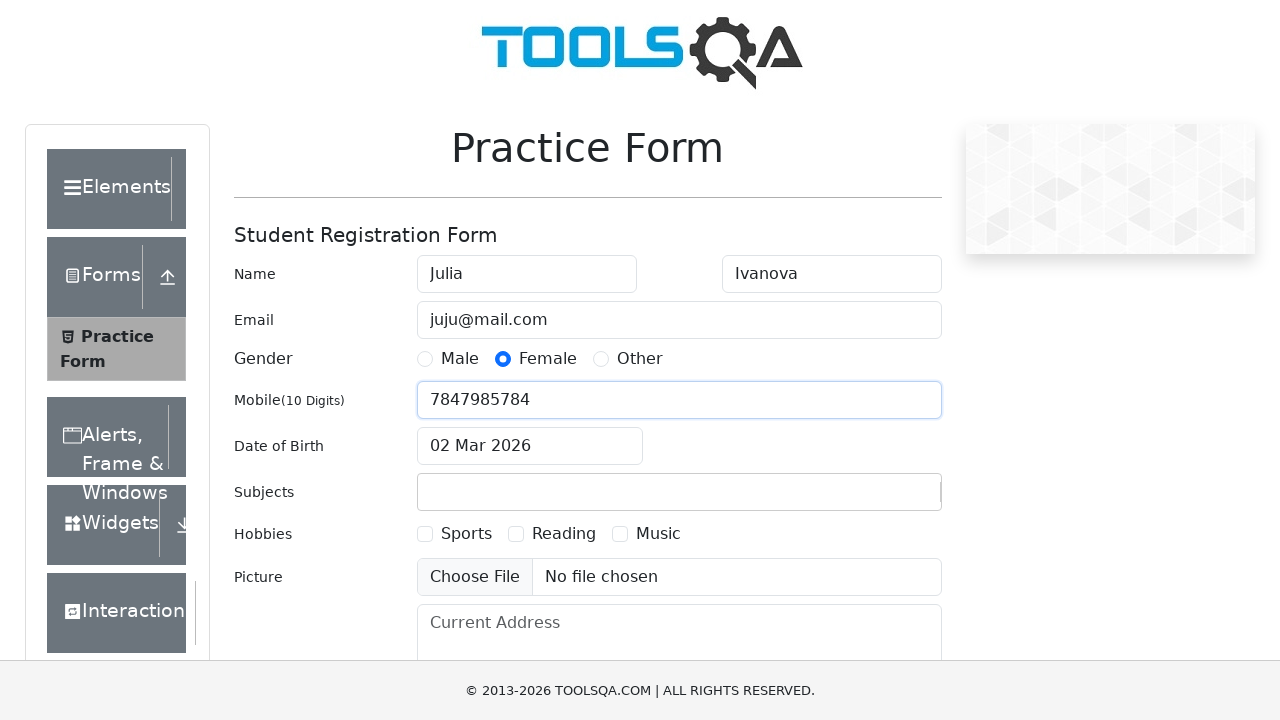

Clicked date of birth input field at (530, 446) on #dateOfBirthInput
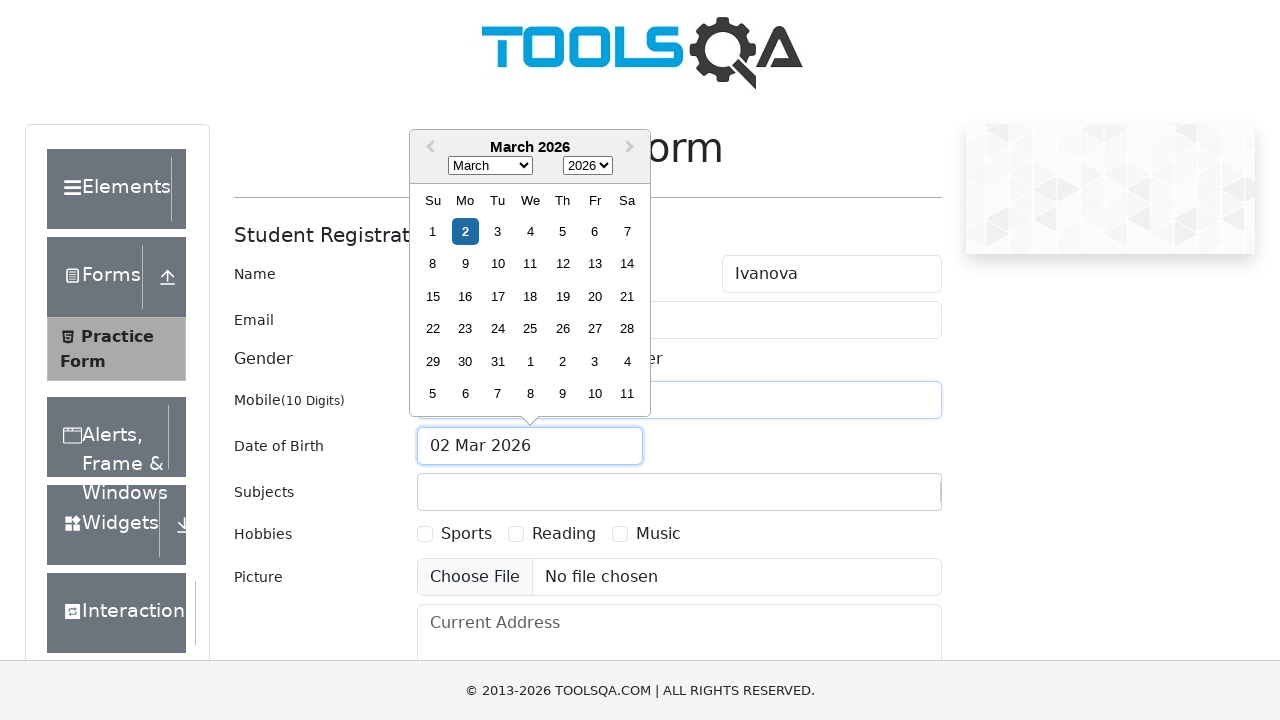

Selected month '5' (June) from date picker on .react-datepicker__month-select
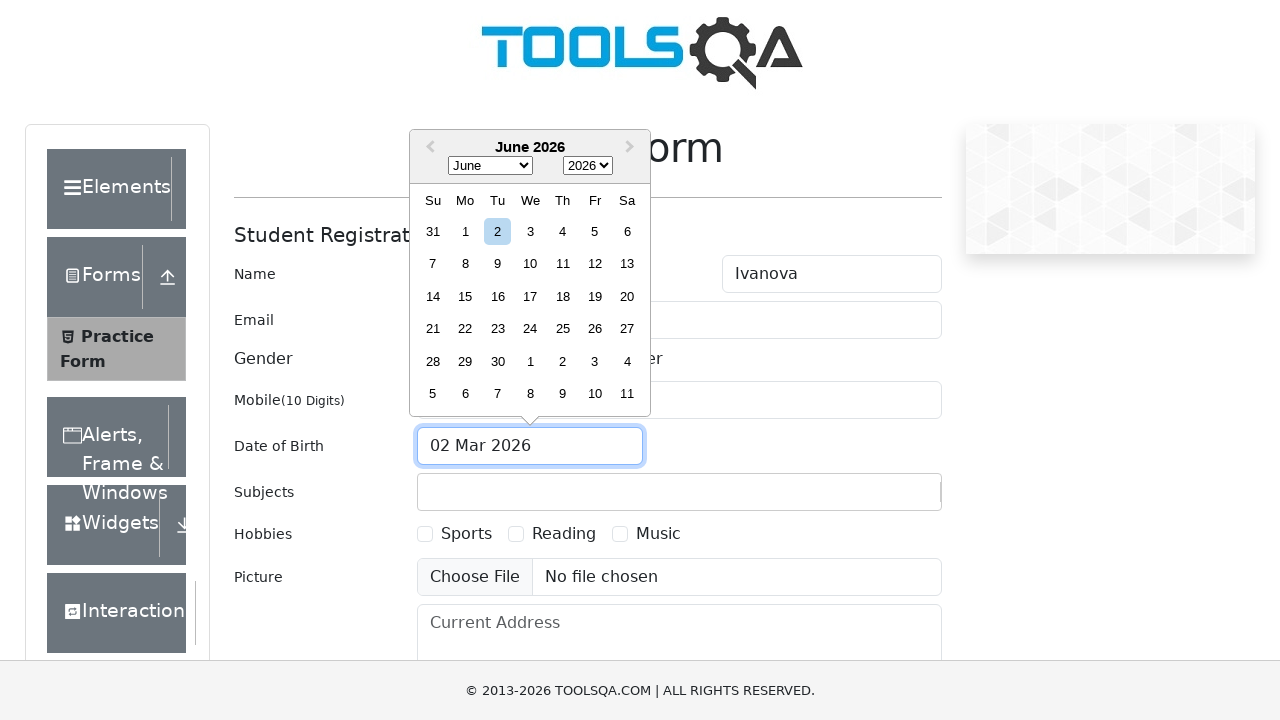

Selected year '1994' from date picker on .react-datepicker__year-select
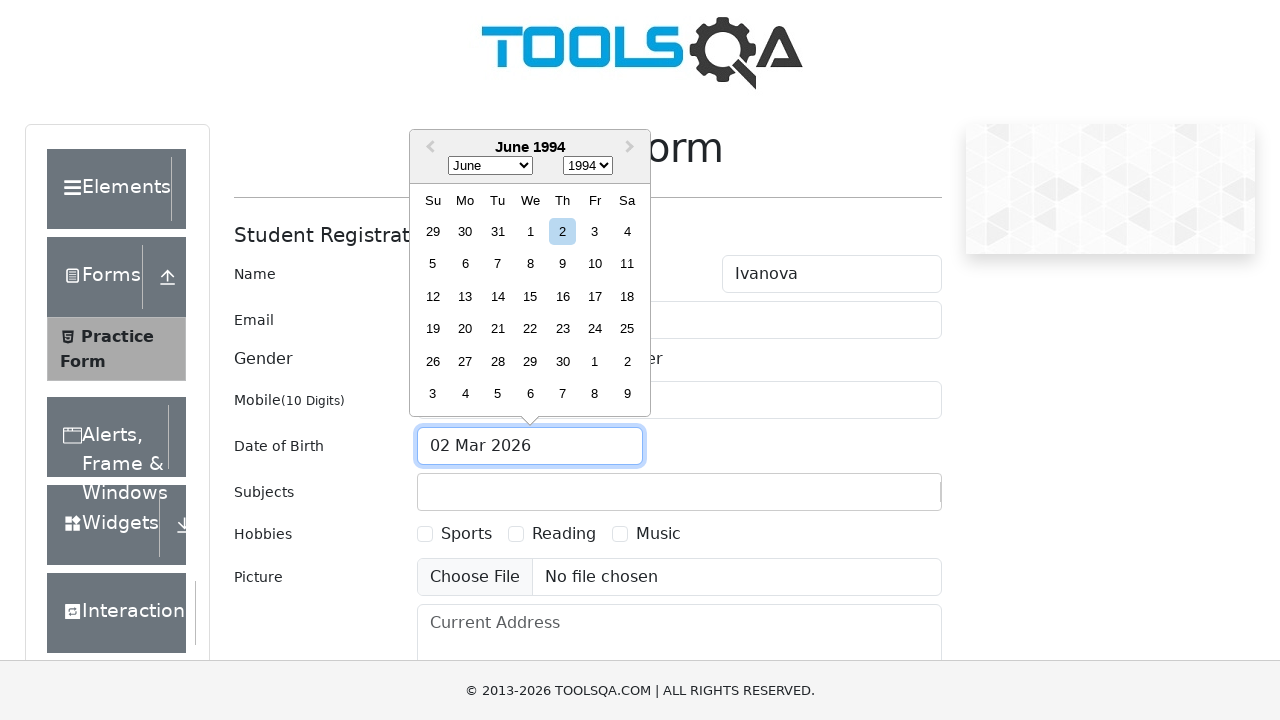

Selected day '19' from date picker at (433, 329) on .react-datepicker__day--019
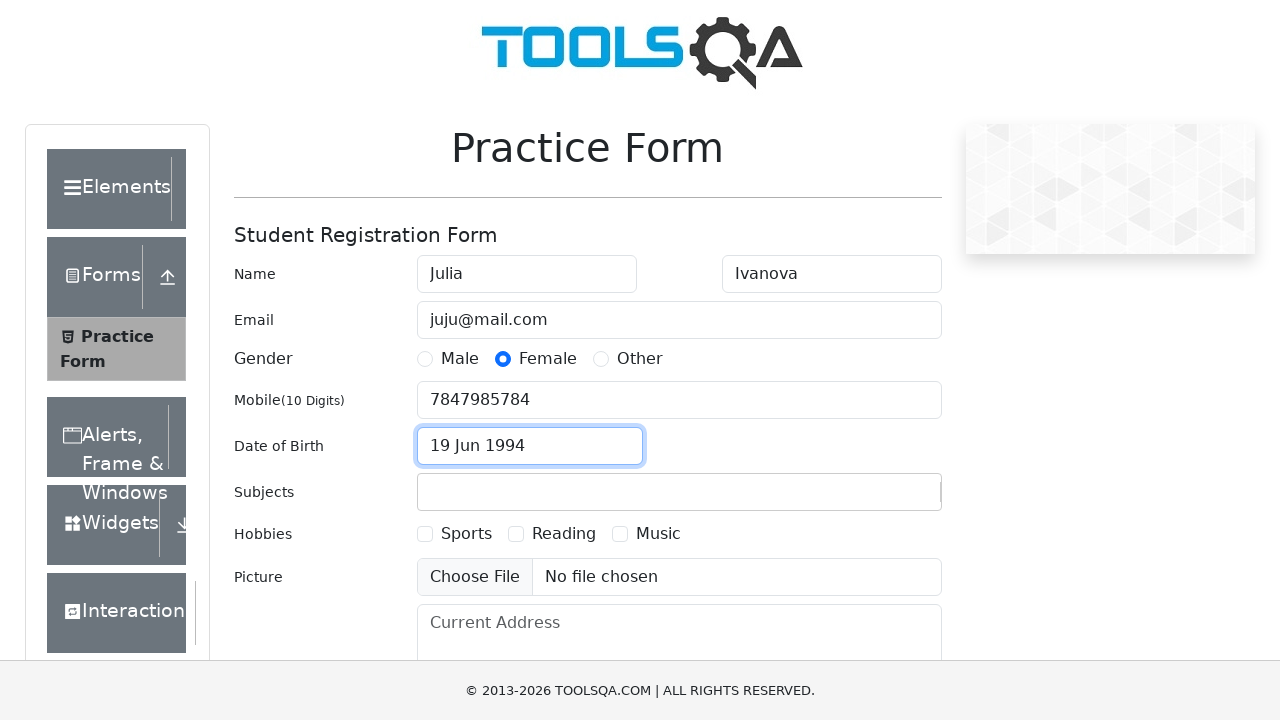

Filled subjects input with 'English' on #subjectsInput
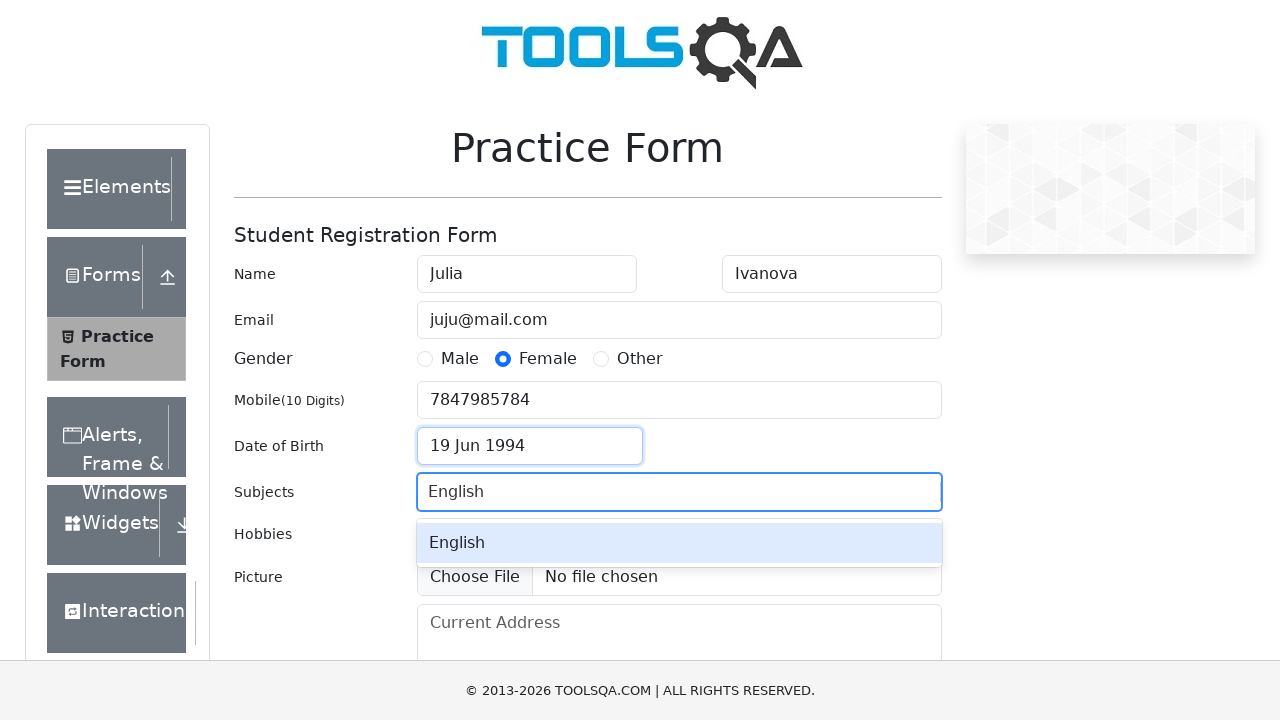

Pressed Enter to confirm subject selection on #subjectsInput
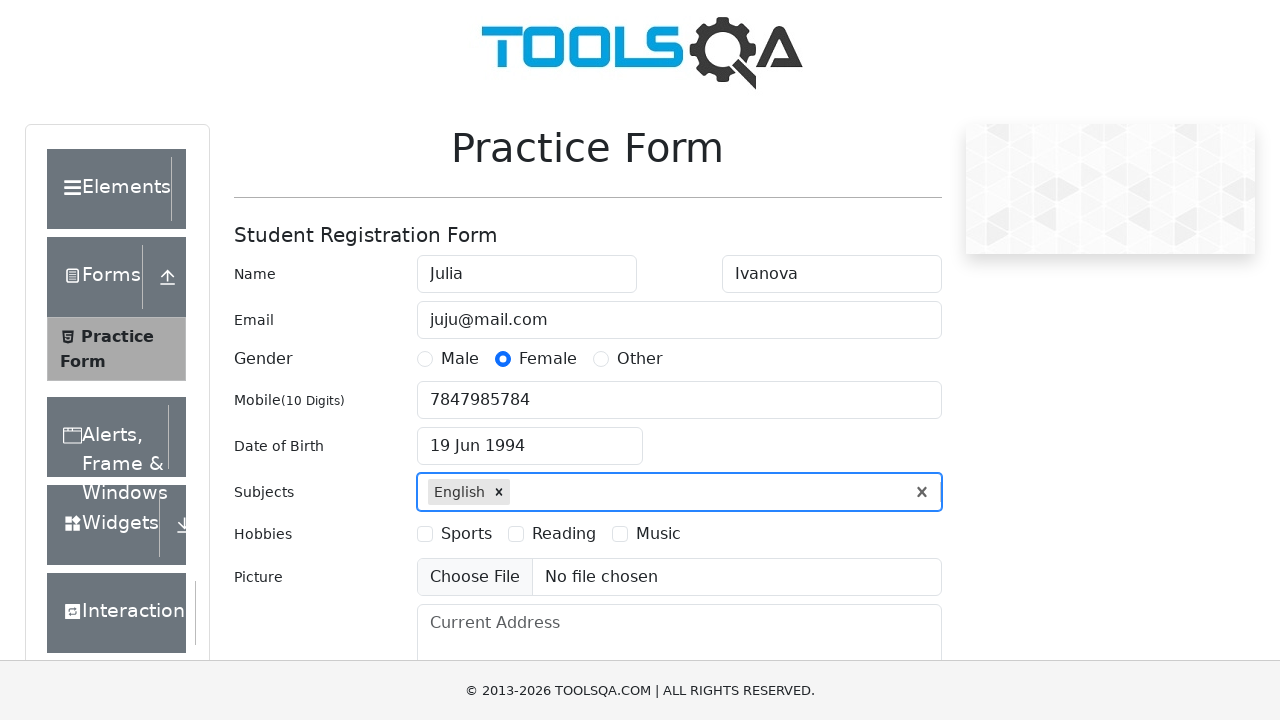

Selected 'Reading' hobby checkbox at (564, 534) on xpath=//*[contains(text(),'Reading')]
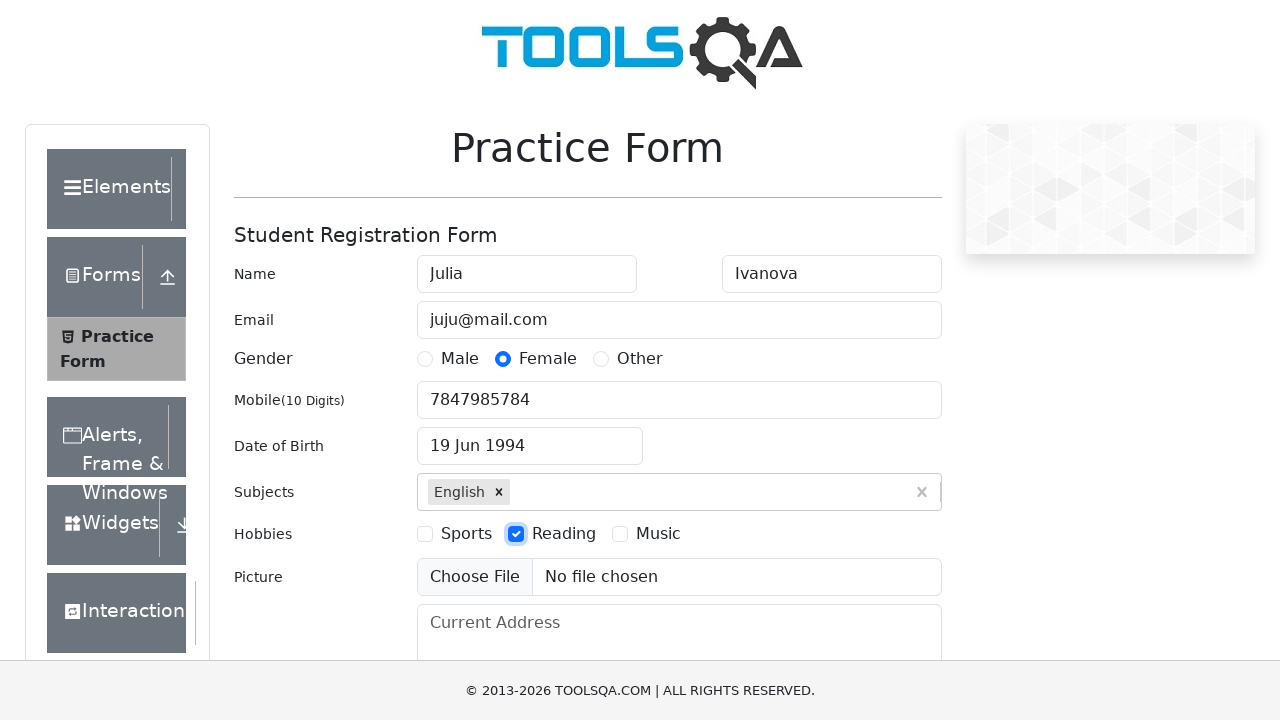

Filled address field with '12 Warwickshire Mansions' on #currentAddress
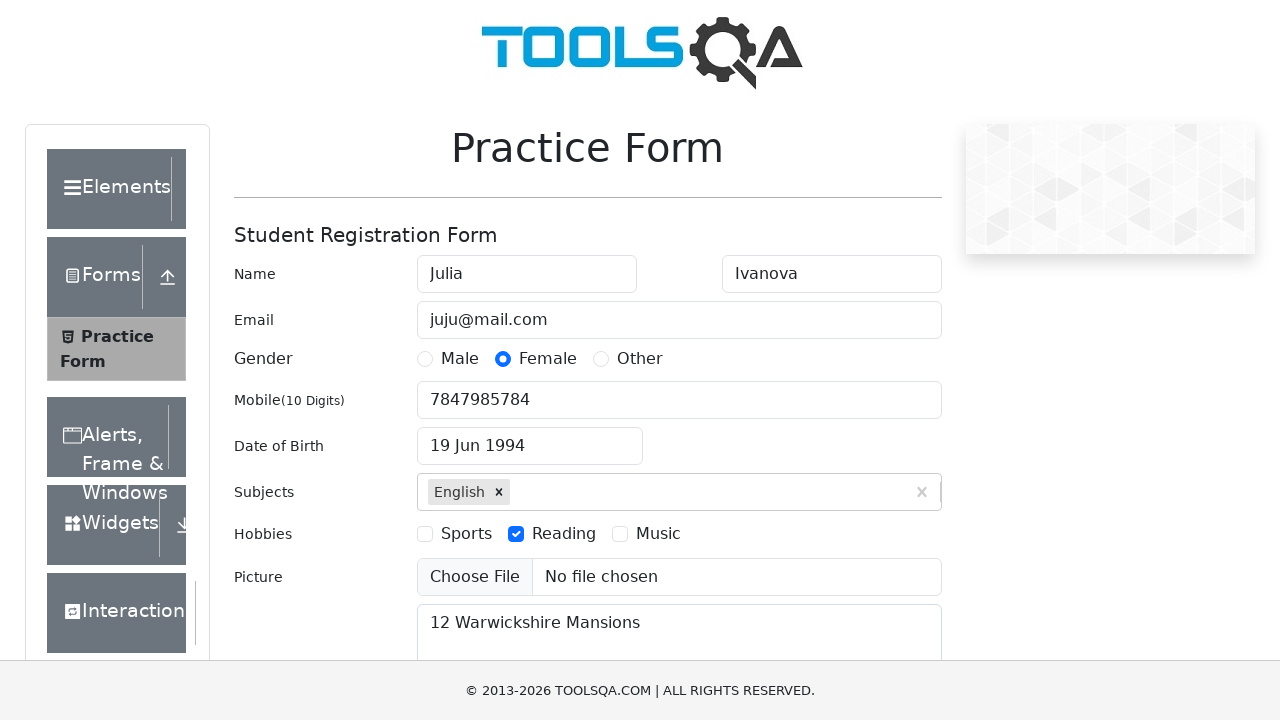

Scrolled down using PageDown key
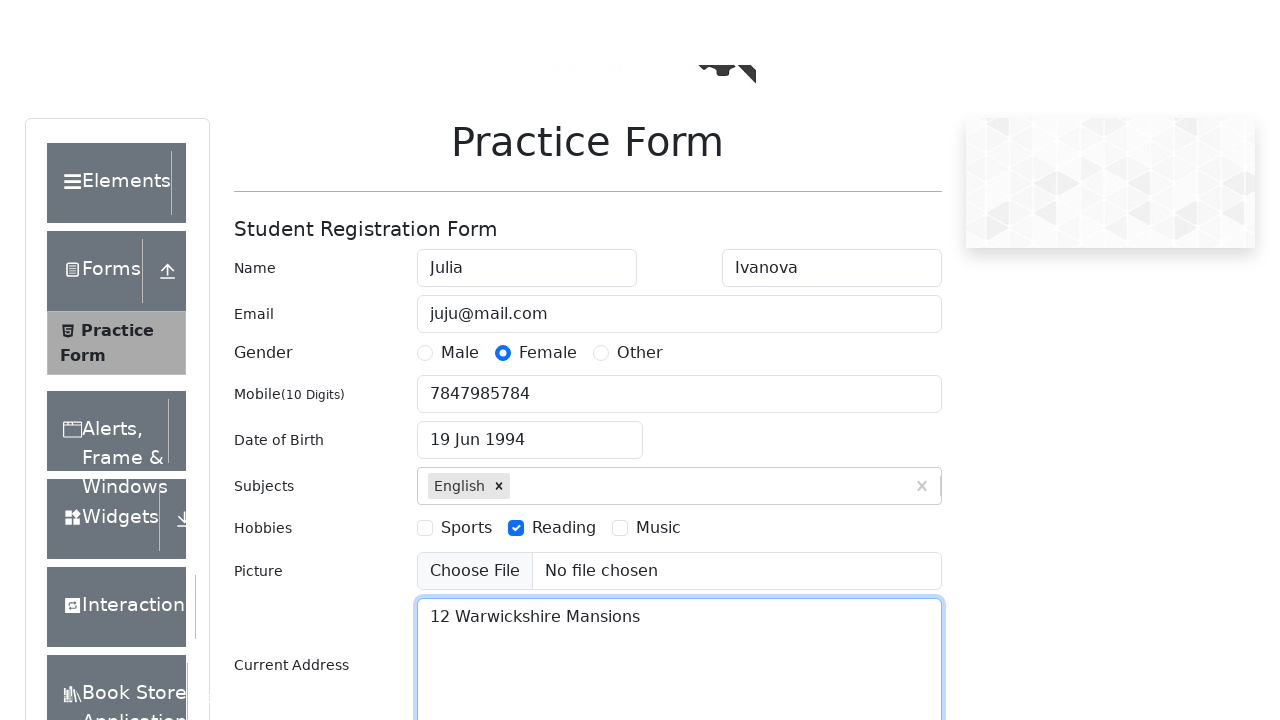

Waited 1 second for page to settle
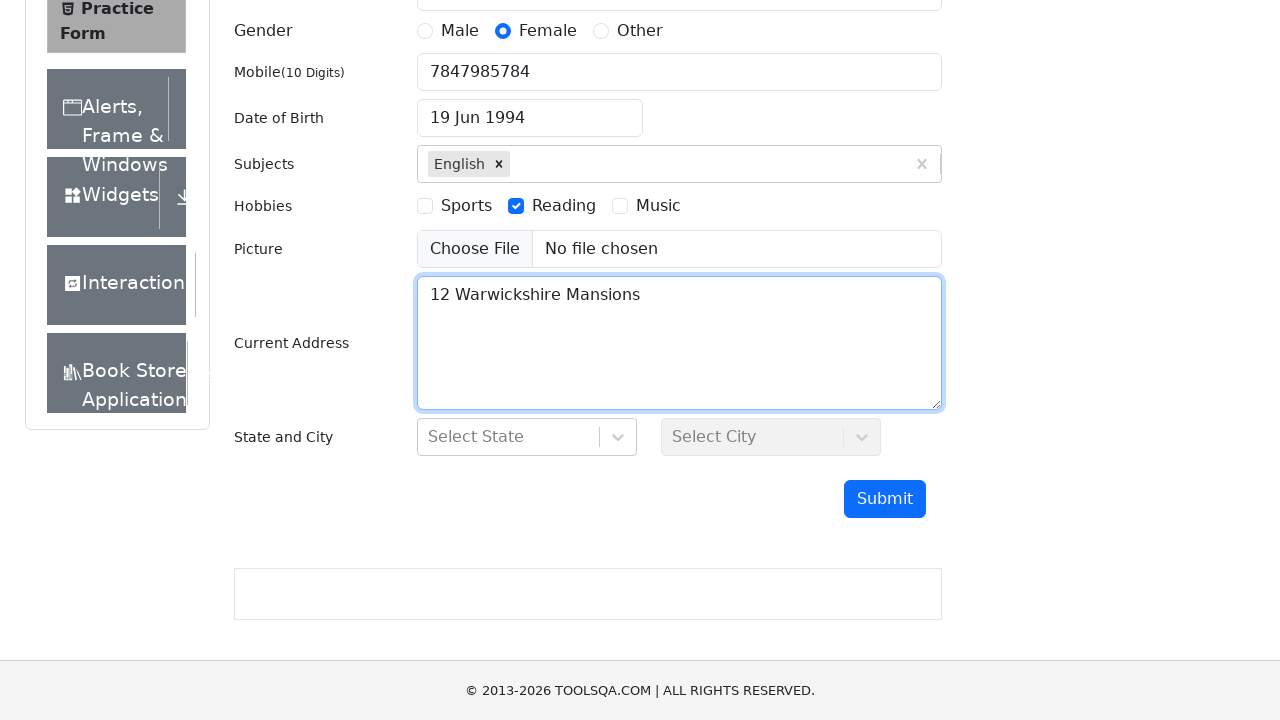

Clicked submit button to submit the form at (885, 499) on #submit
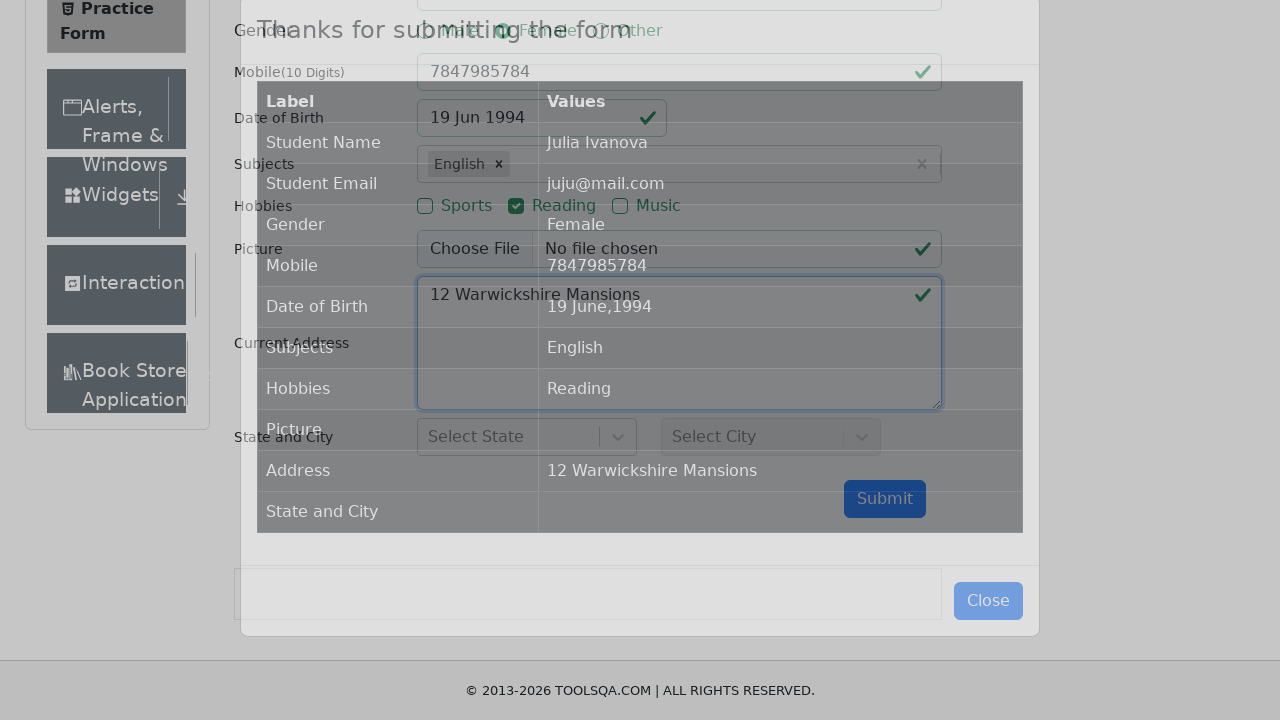

Form submission confirmed - confirmation modal loaded
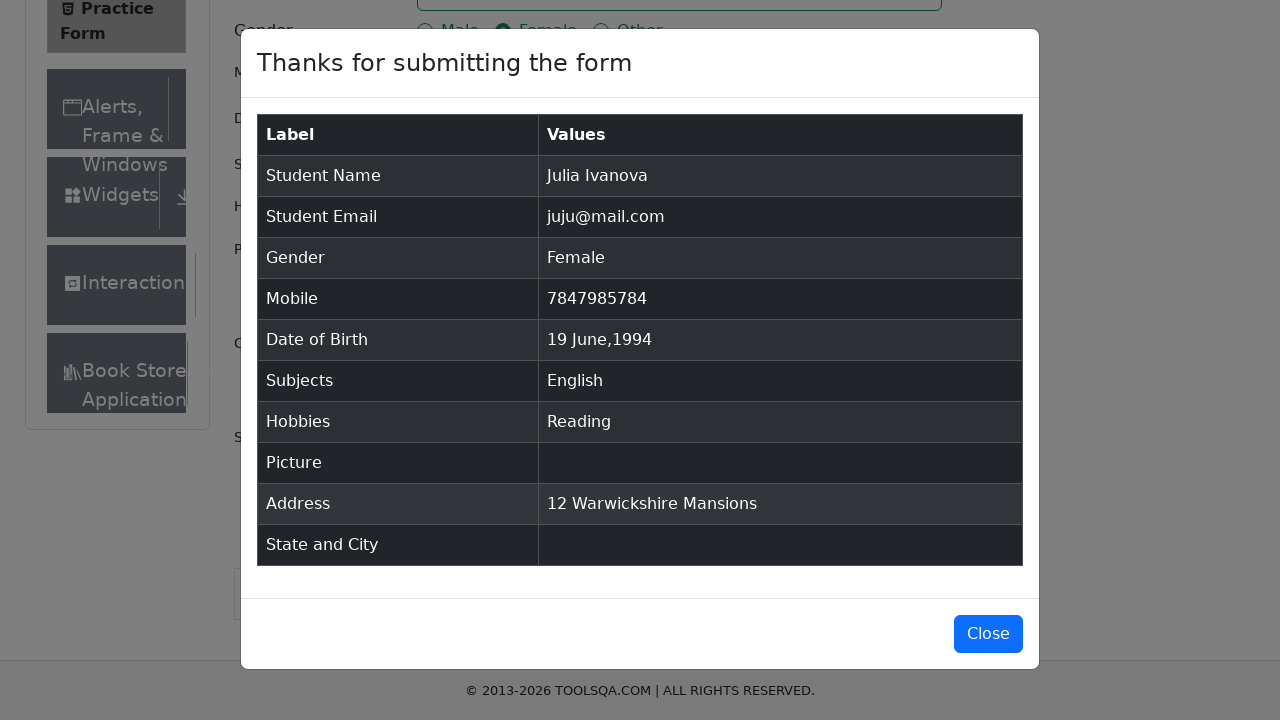

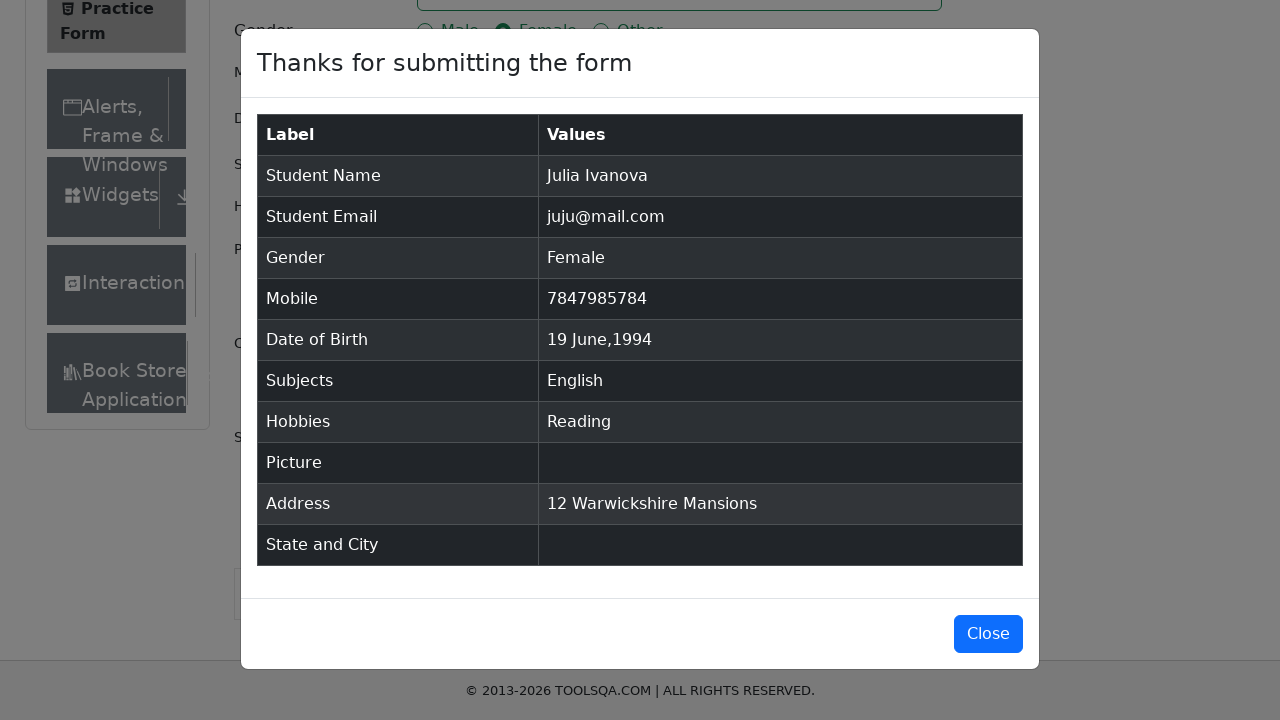